Tests the shipping calculator functionality by selecting a destination country, entering city/zipcode, inputting a package weight, and submitting to view shipping rates.

Starting URL: https://www.fishisfast.com/en/shipping_calculator

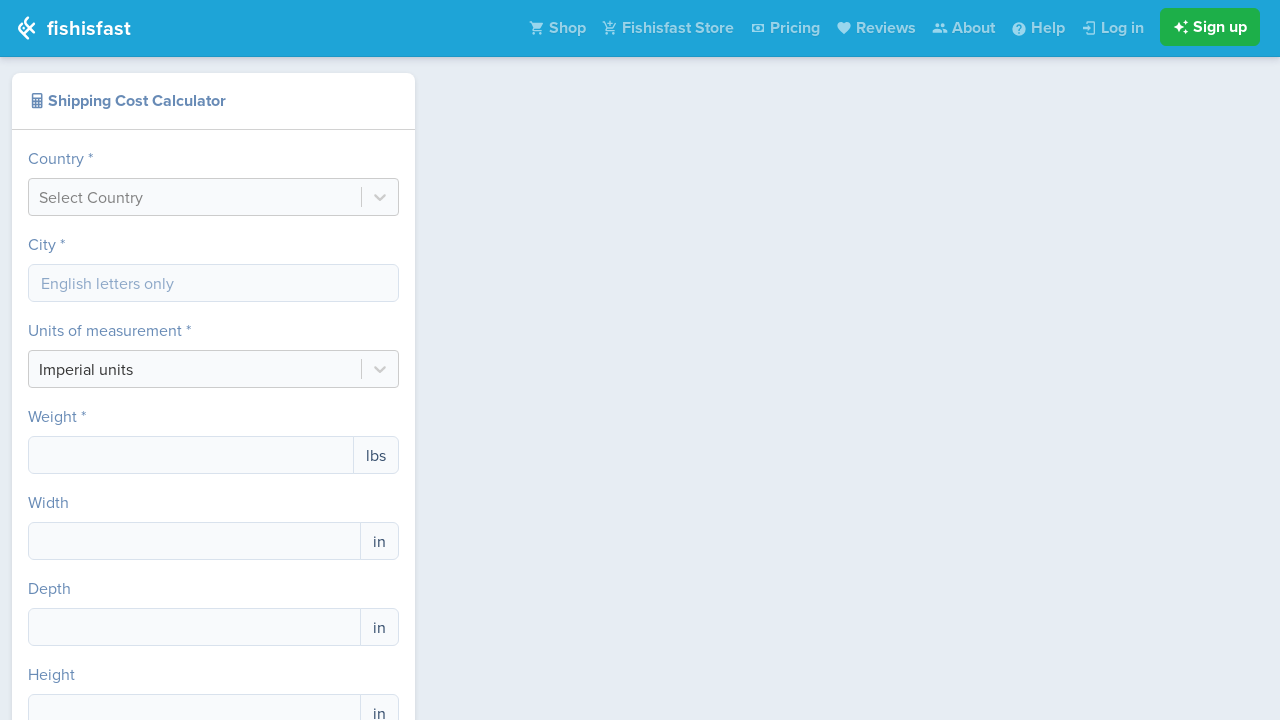

Country input field loaded
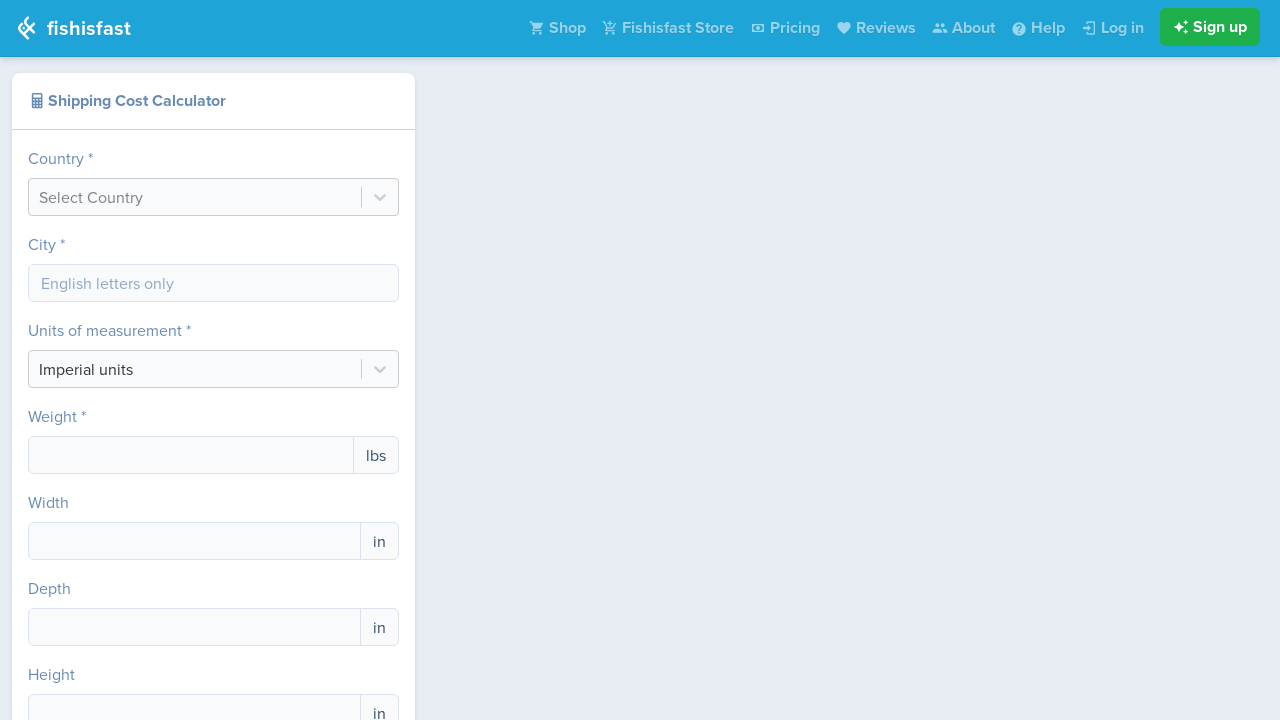

Clicked on country input field to open dropdown at (41, 197) on #react-select-country-input
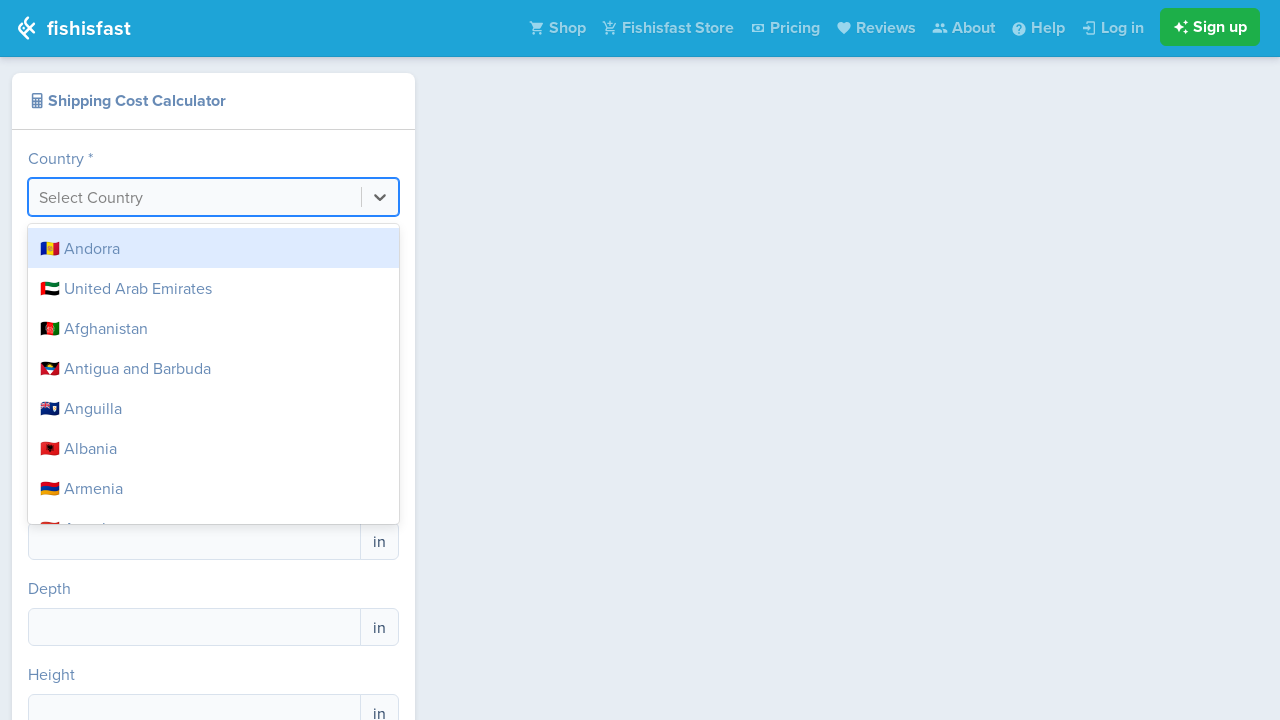

Typed 'Germany' in country field on #react-select-country-input
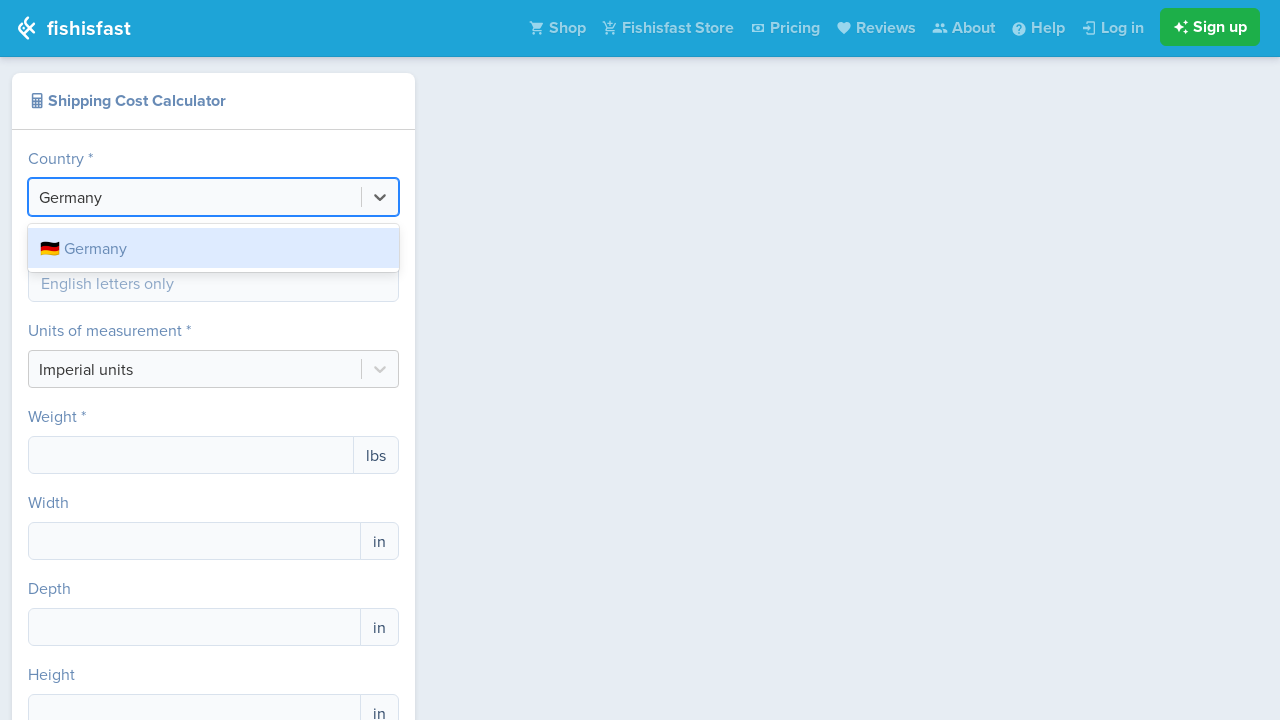

Waited for dropdown options to appear
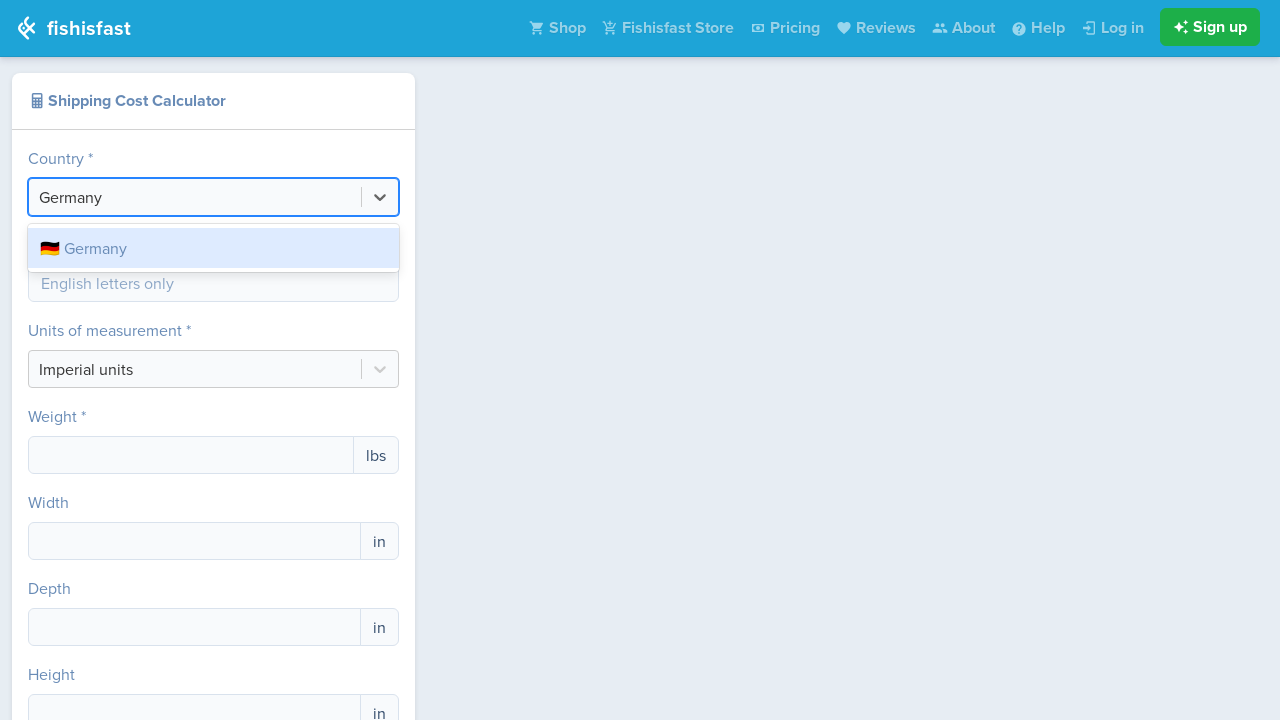

Selected Germany from dropdown with Enter key on #react-select-country-input
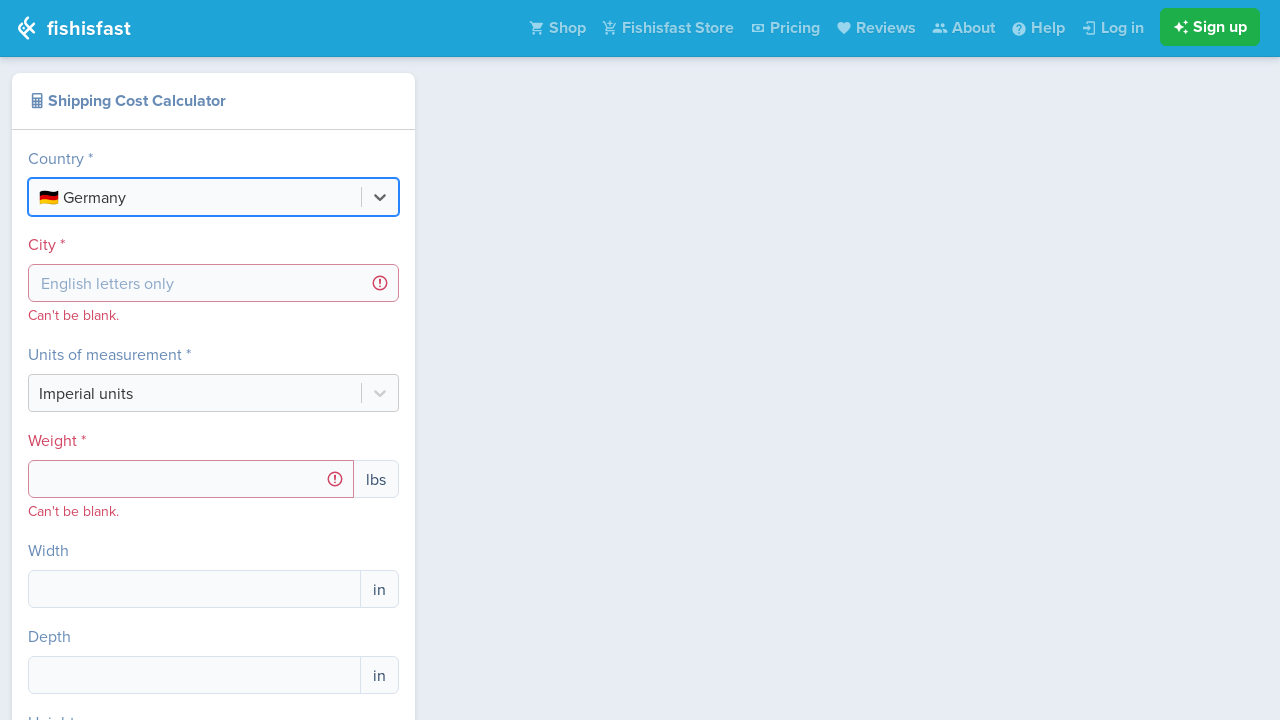

Waited for country selection to be processed
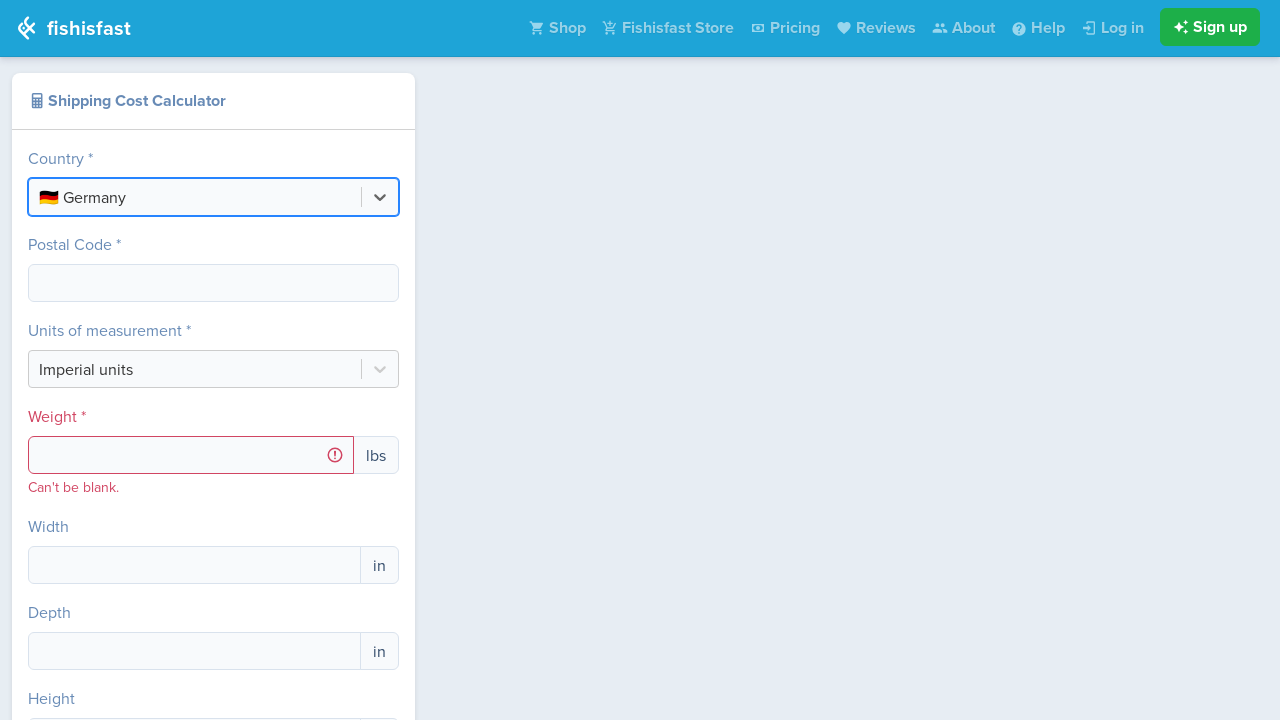

Tabbed to city/zipcode field on #react-select-country-input
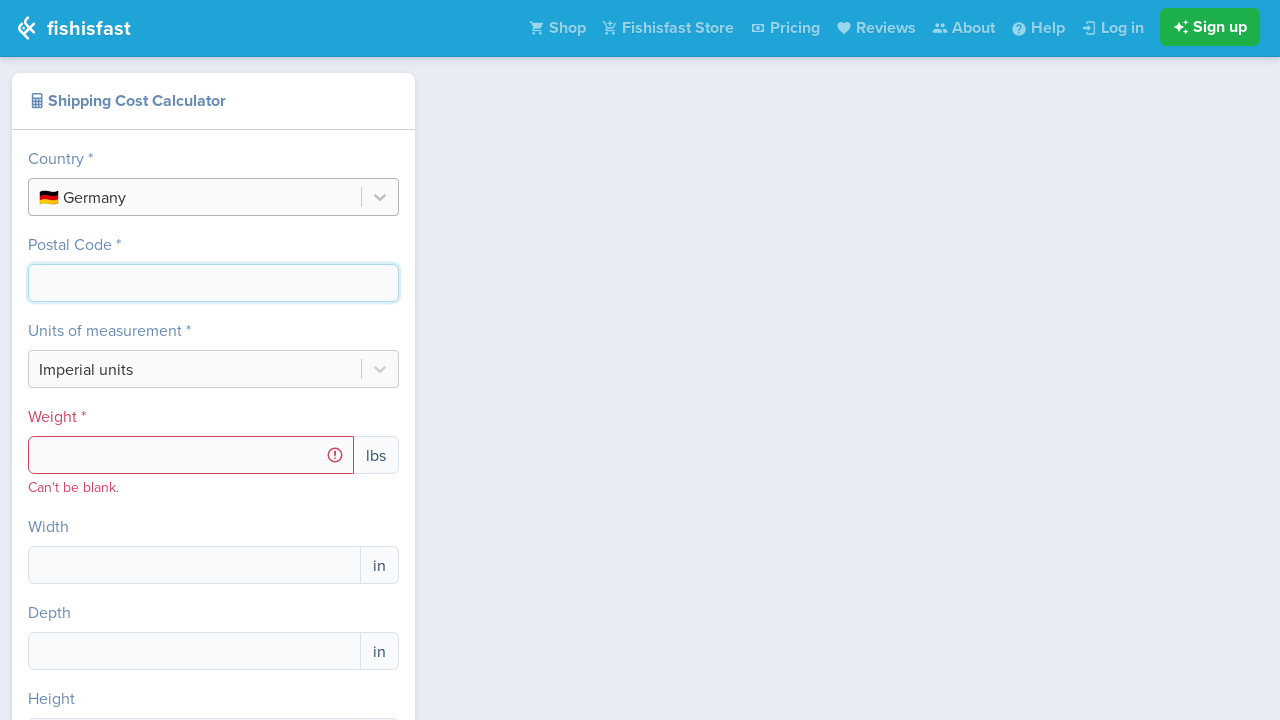

Waited for city/zipcode field to focus
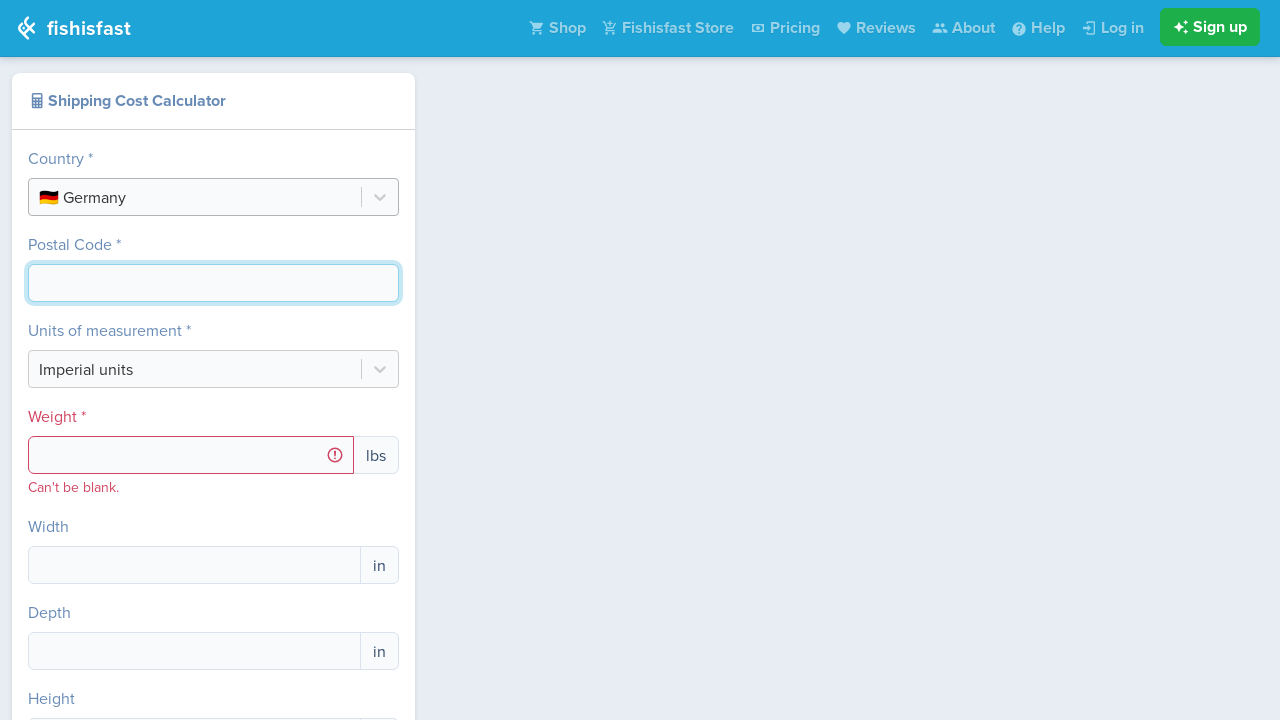

Entered German zipcode '10115' in city/zipcode field
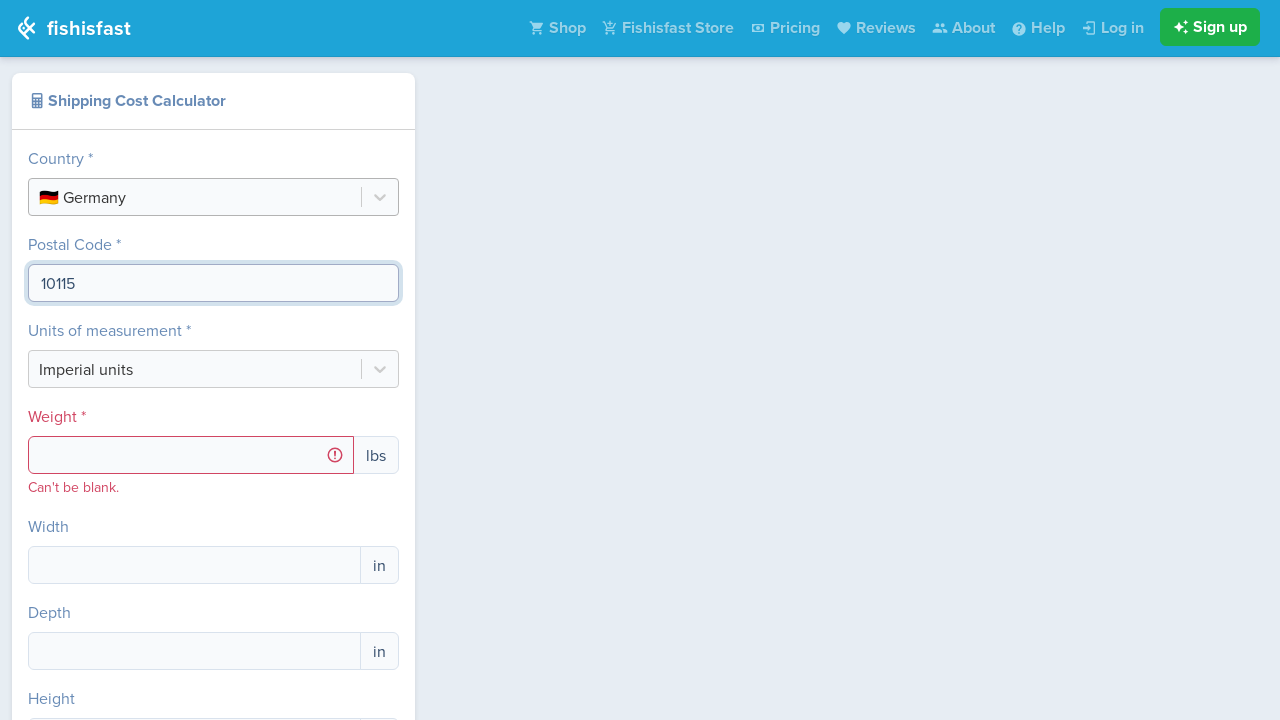

Waited for zipcode input to be processed
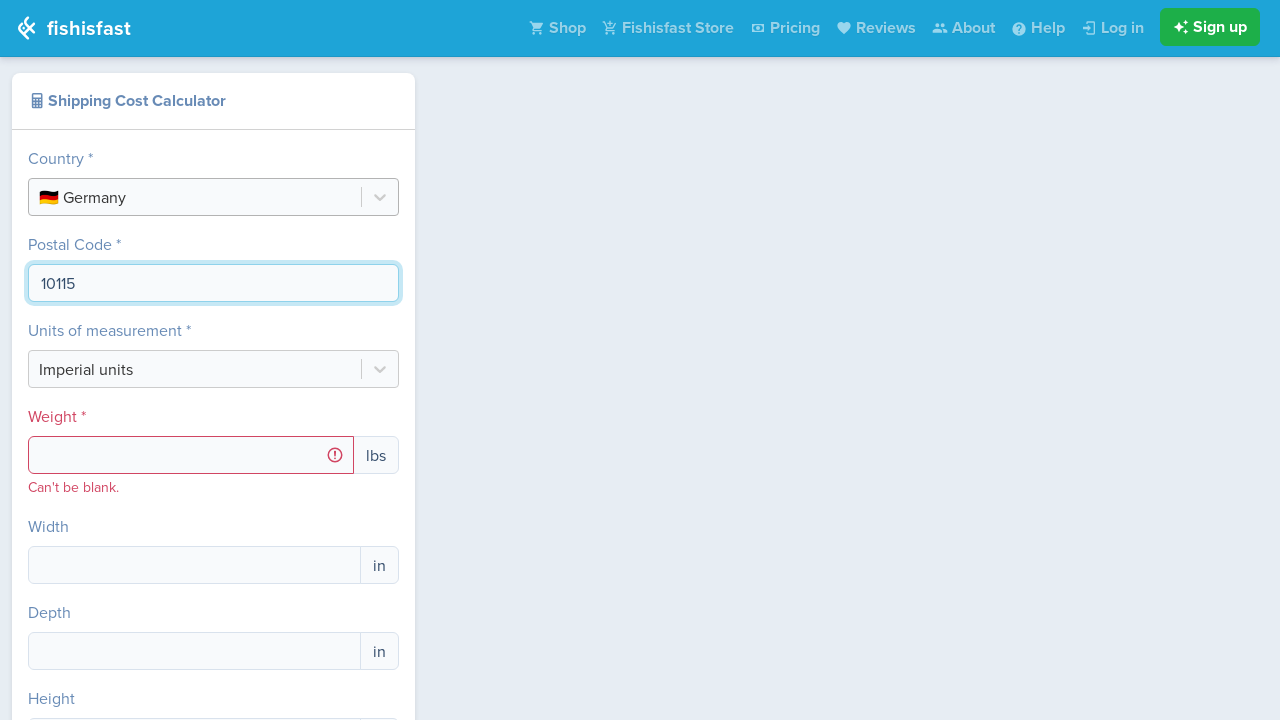

Tabbed to next field
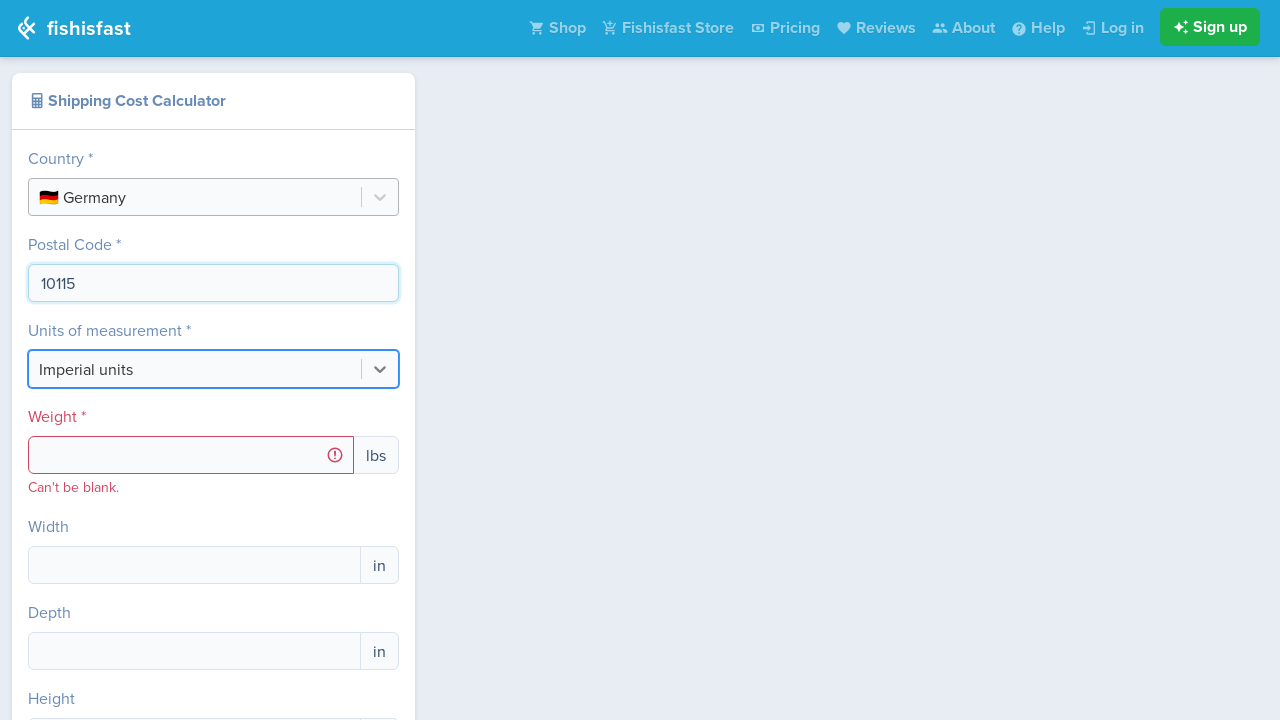

Waited for field focus
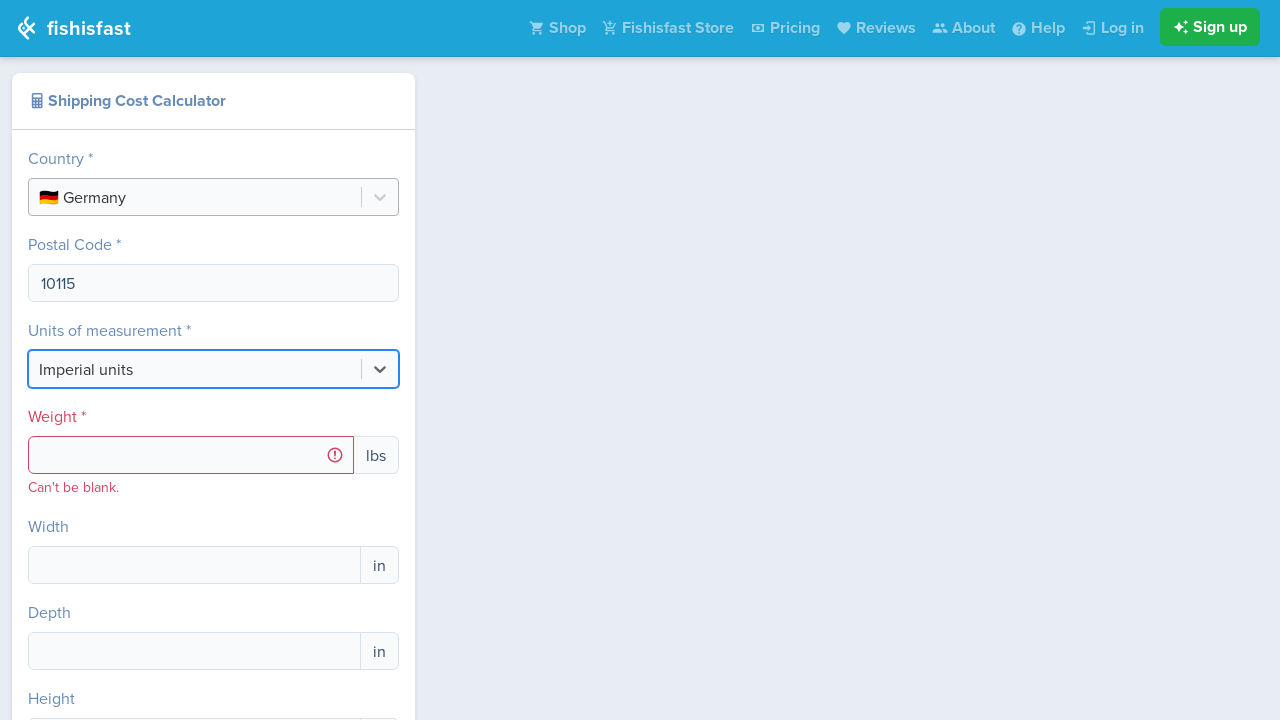

Tabbed to another field
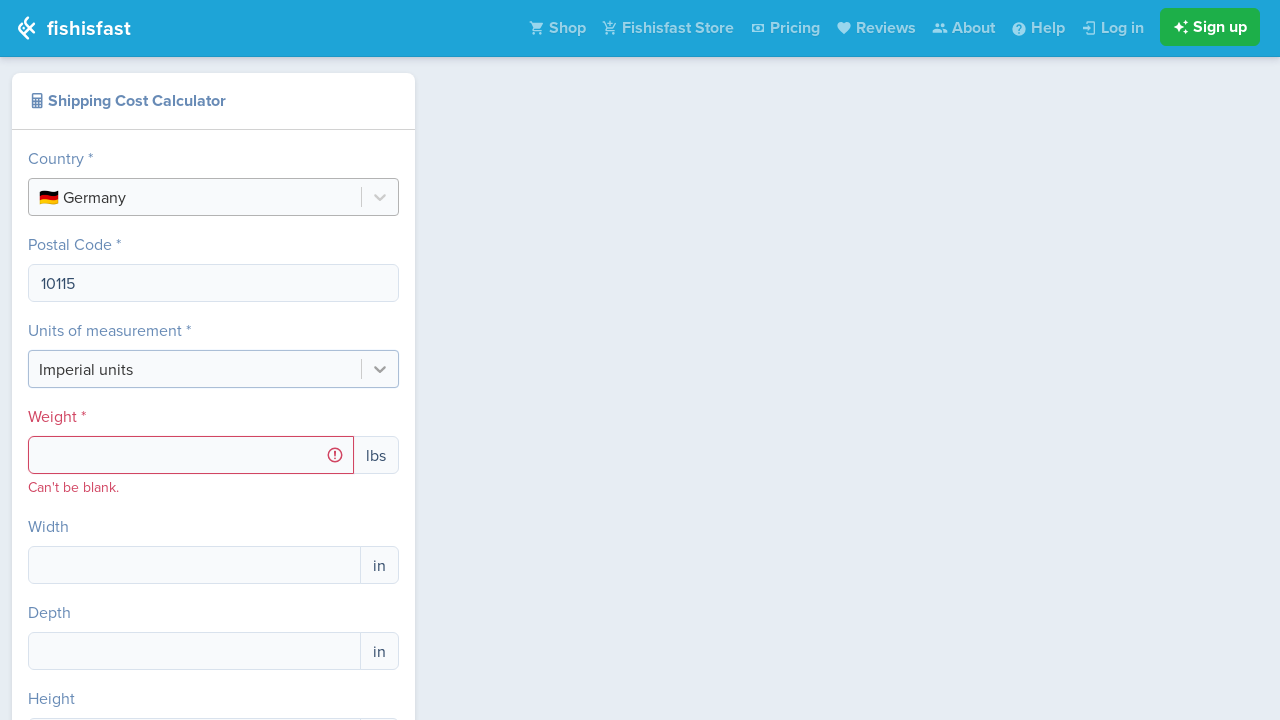

Waited for field focus
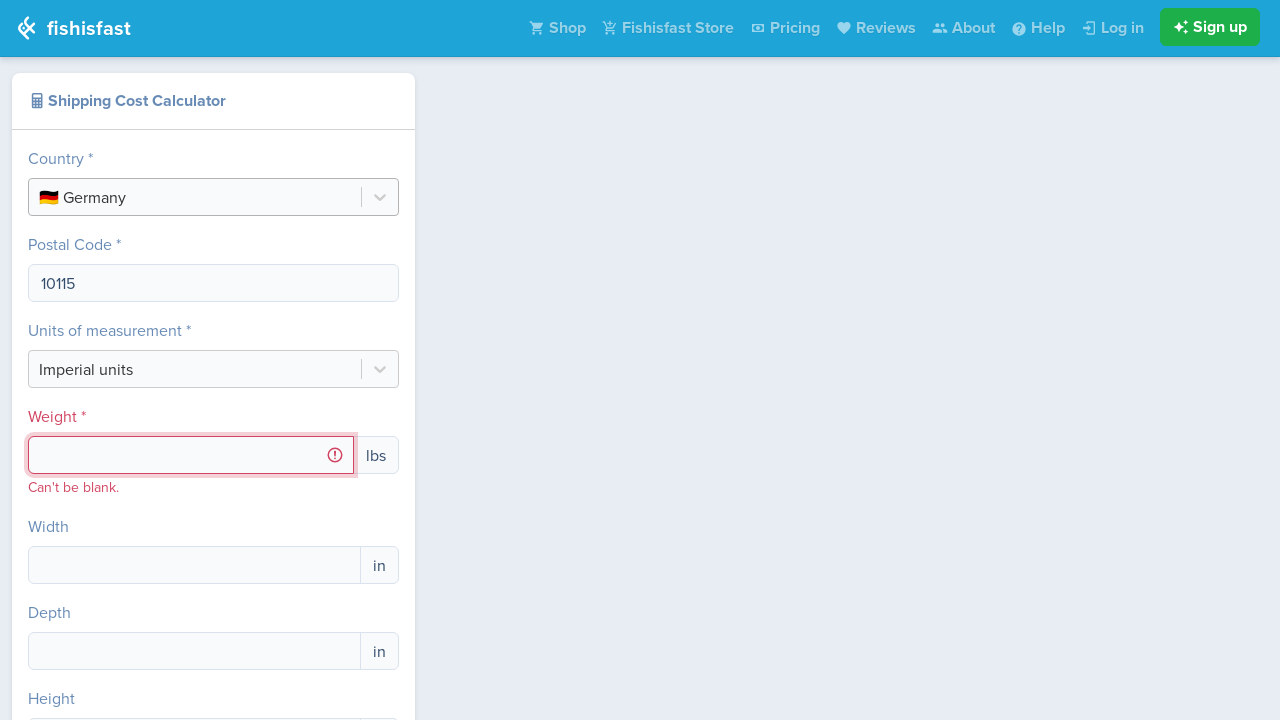

Tabbed to weight input field
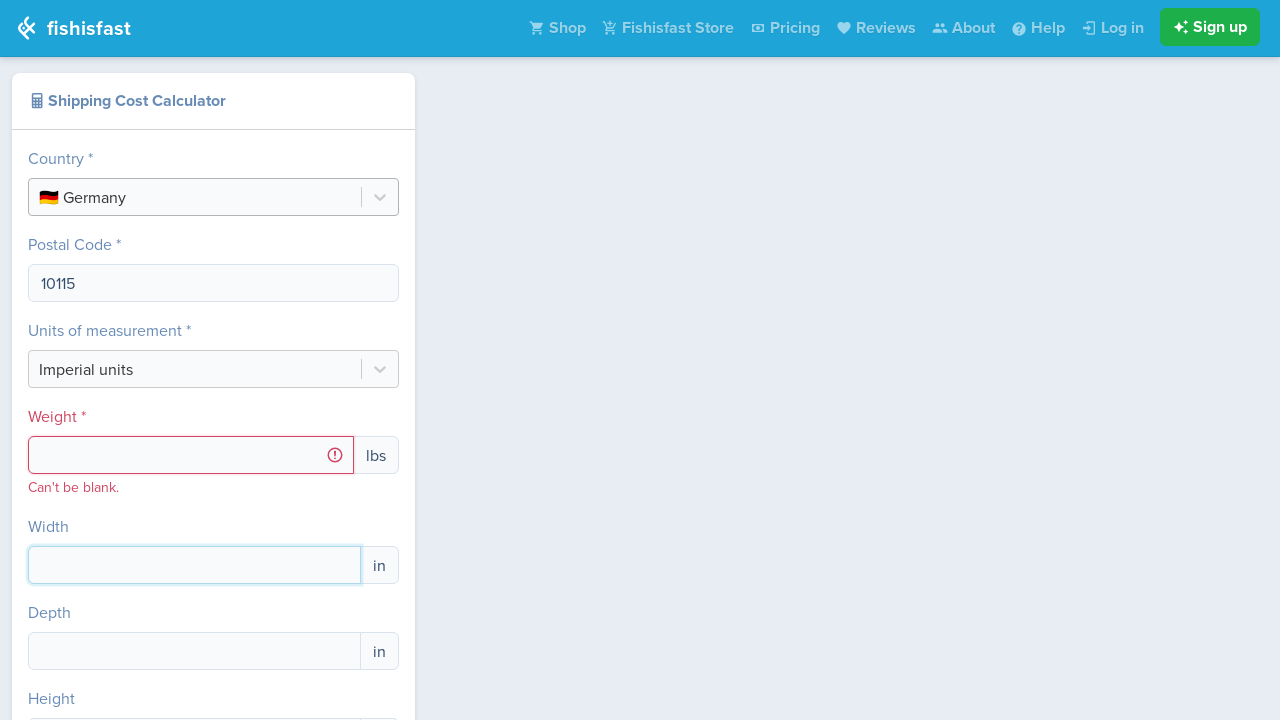

Waited for weight field to focus
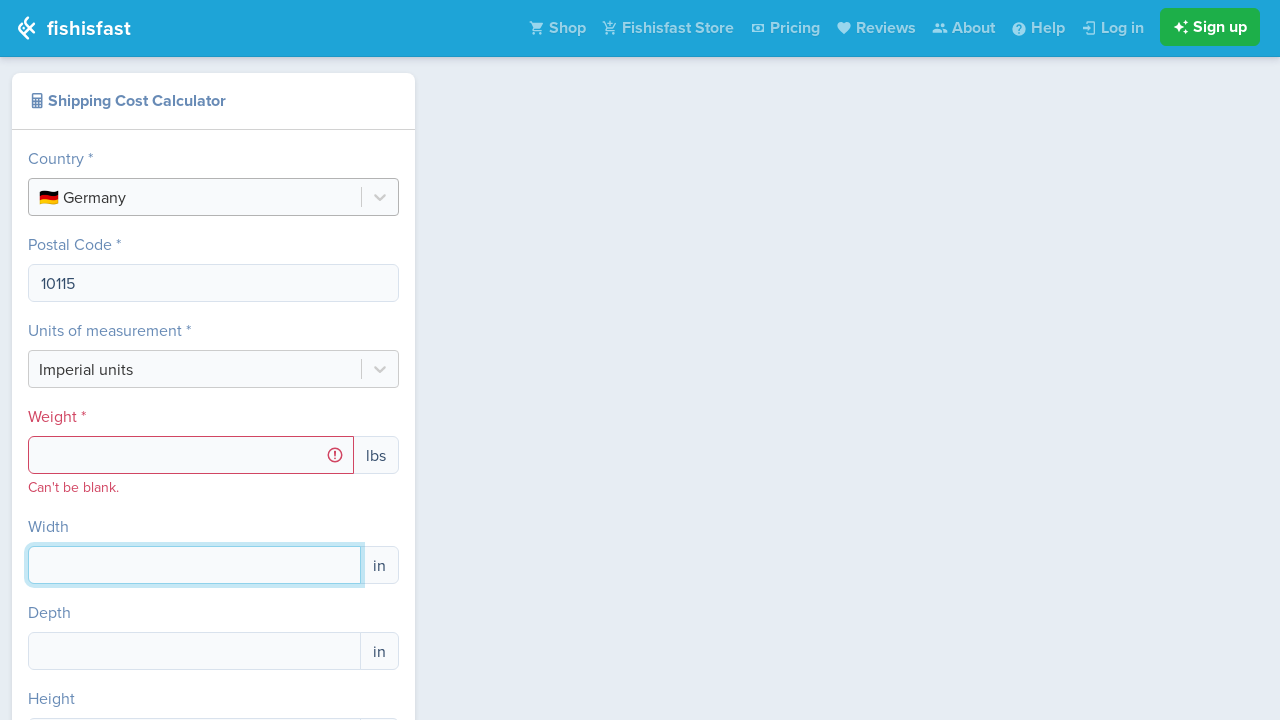

Clicked on weight input field at (191, 455) on input[name='weight']
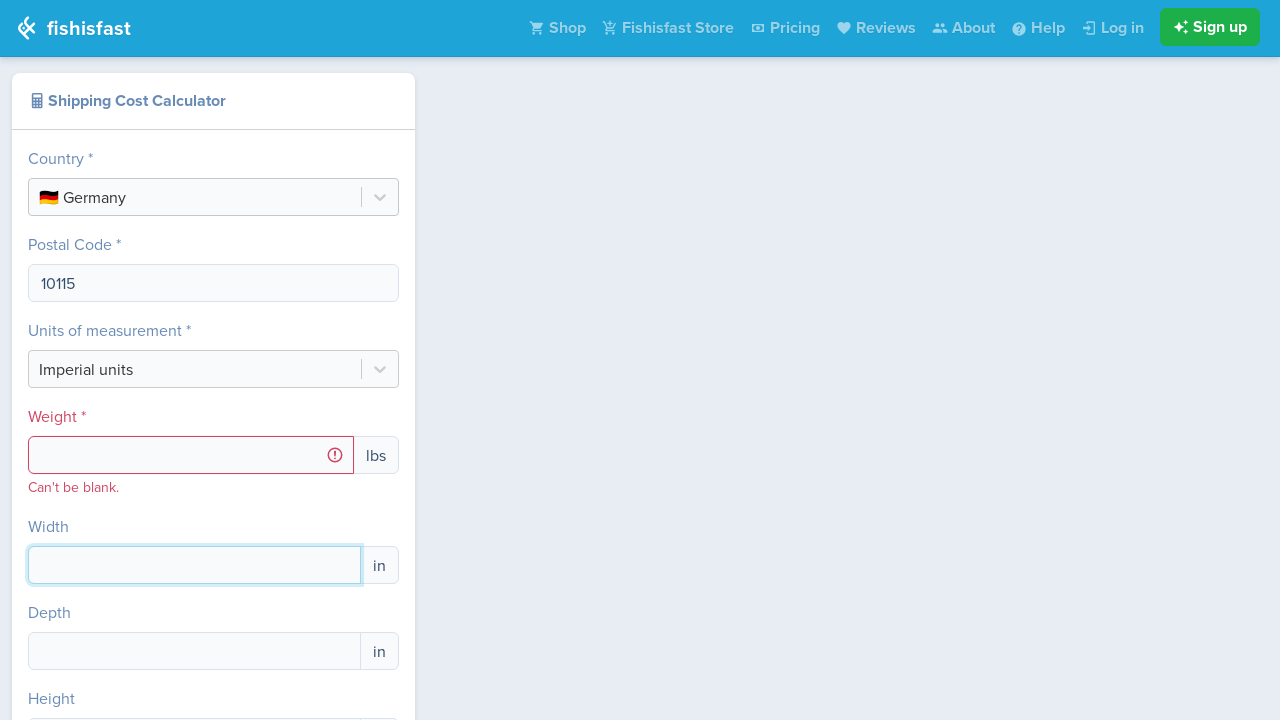

Entered package weight '5' kg on input[name='weight']
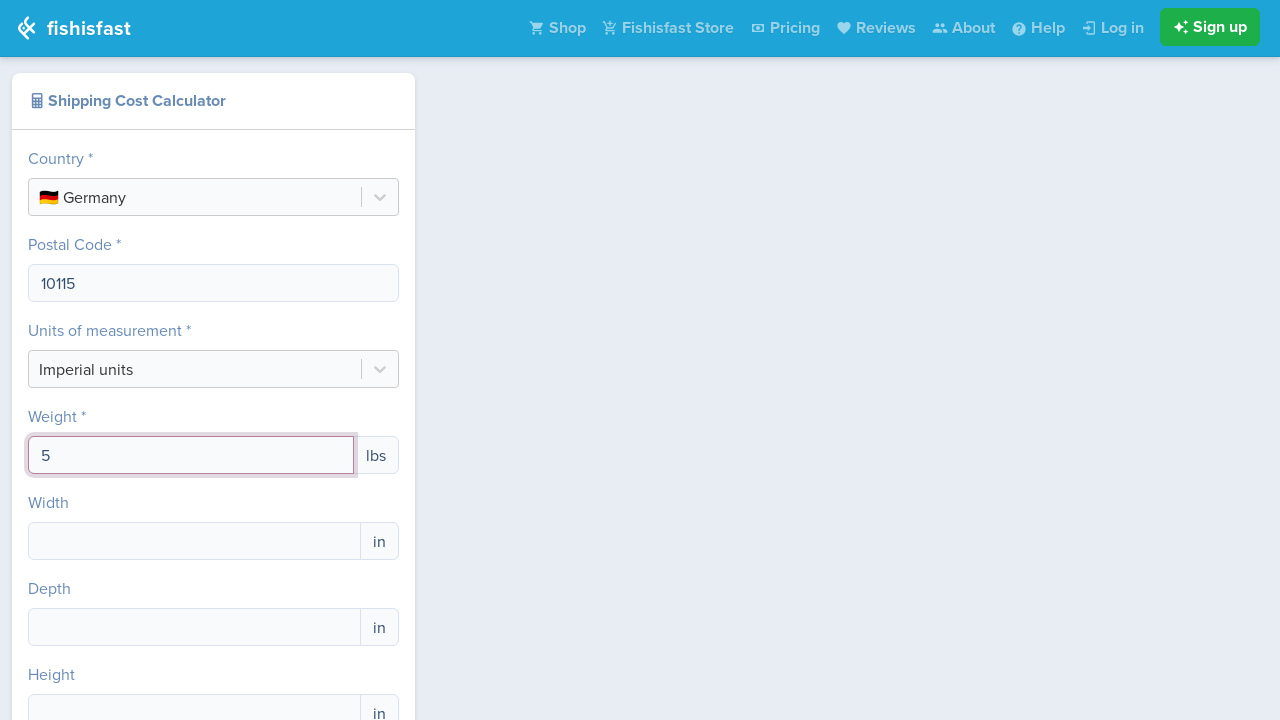

Waited for weight input to be processed
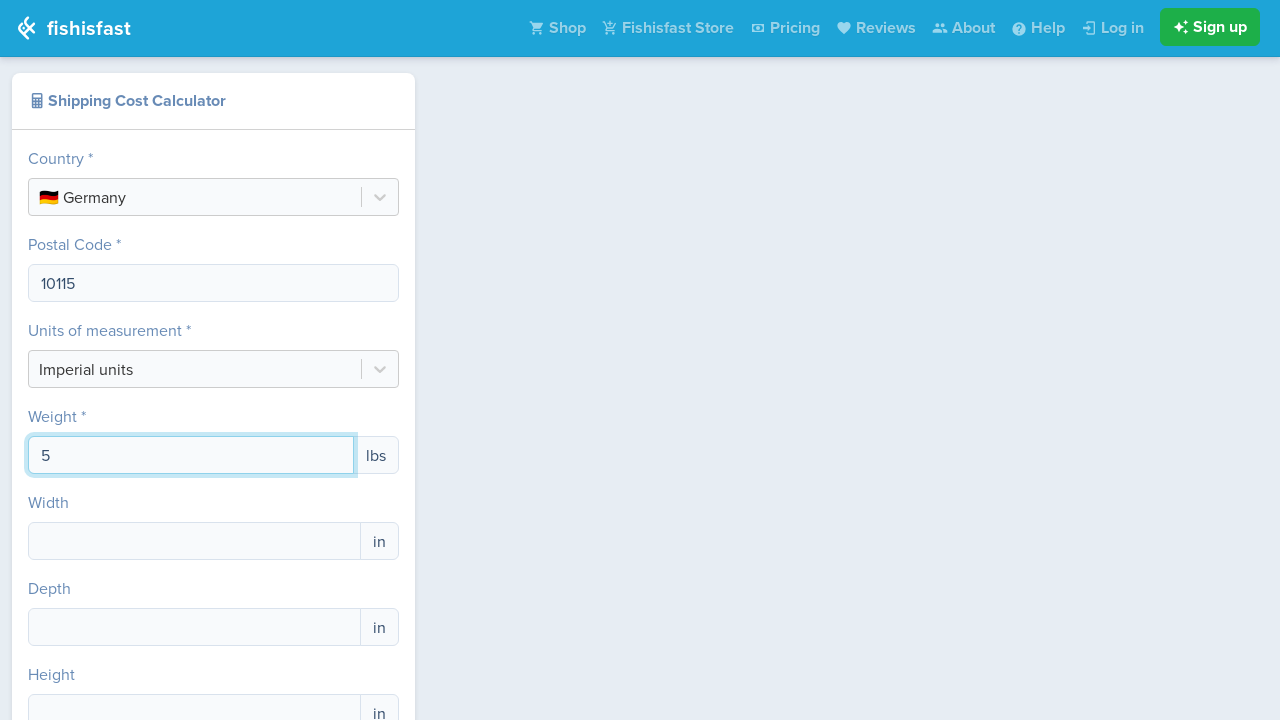

Clicked submit button to calculate shipping rates at (213, 360) on input.btn.btn-success.btn-block[type="submit"]
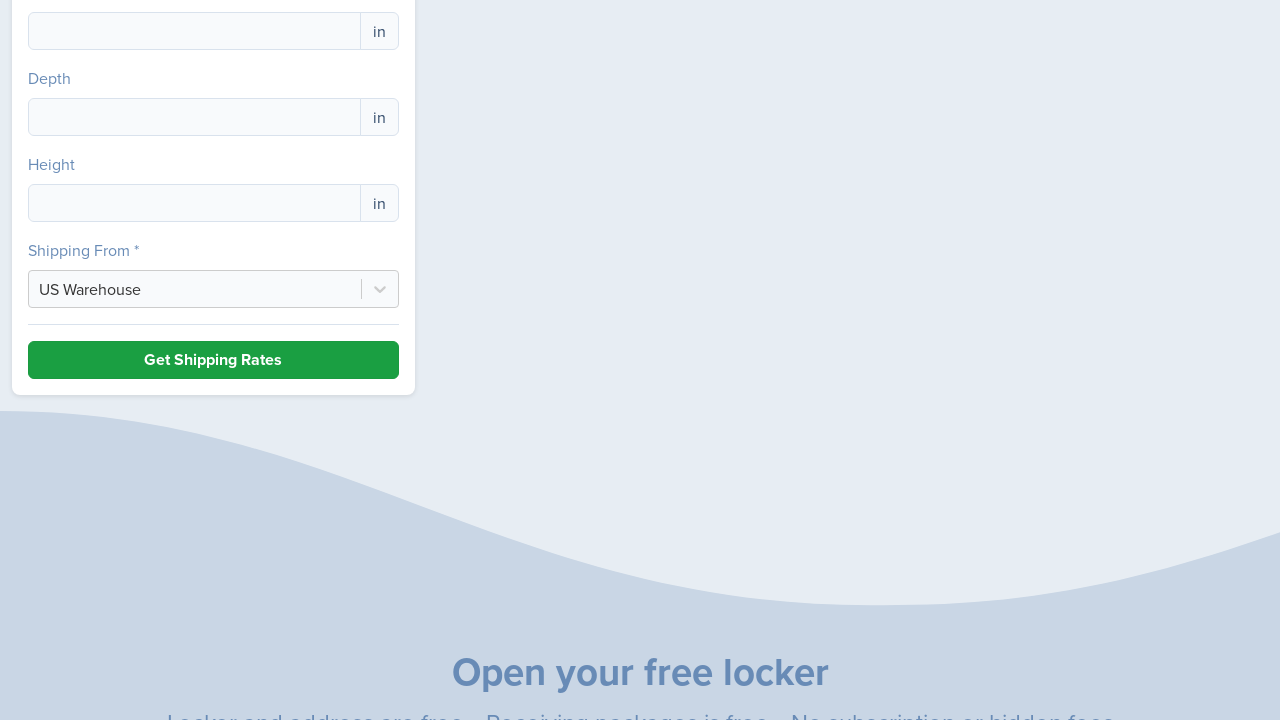

Shipping rates results loaded successfully
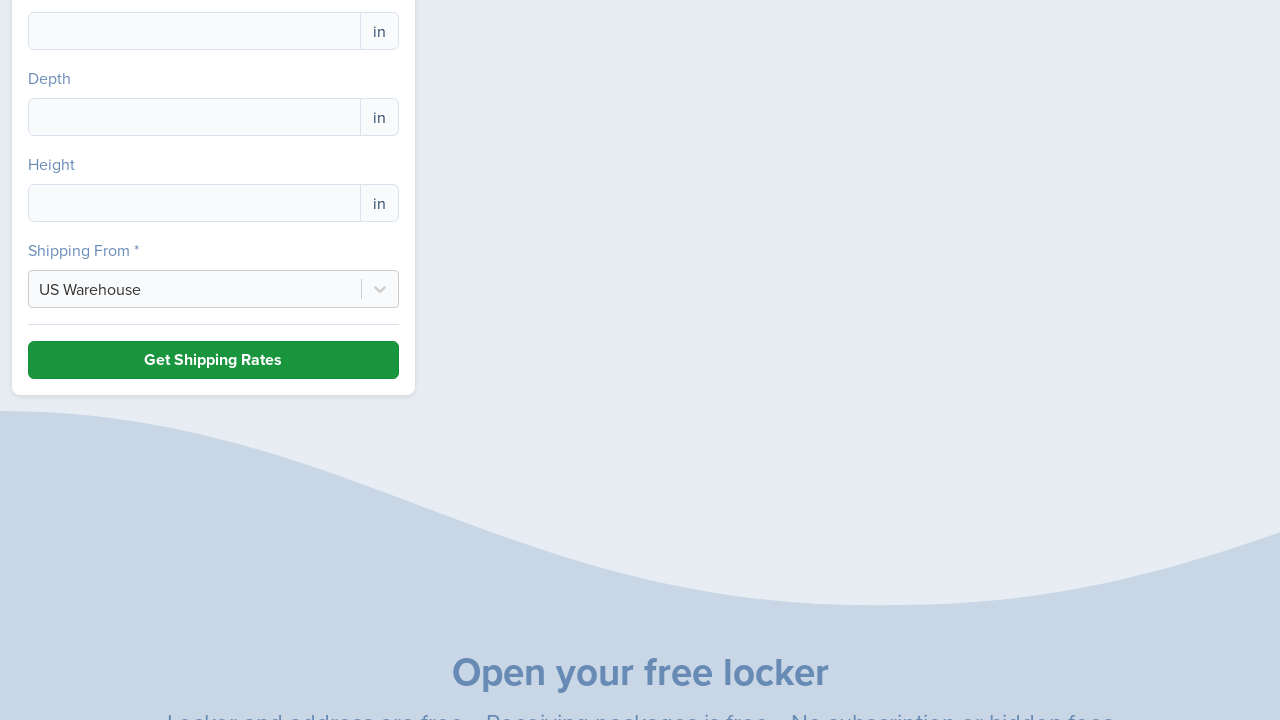

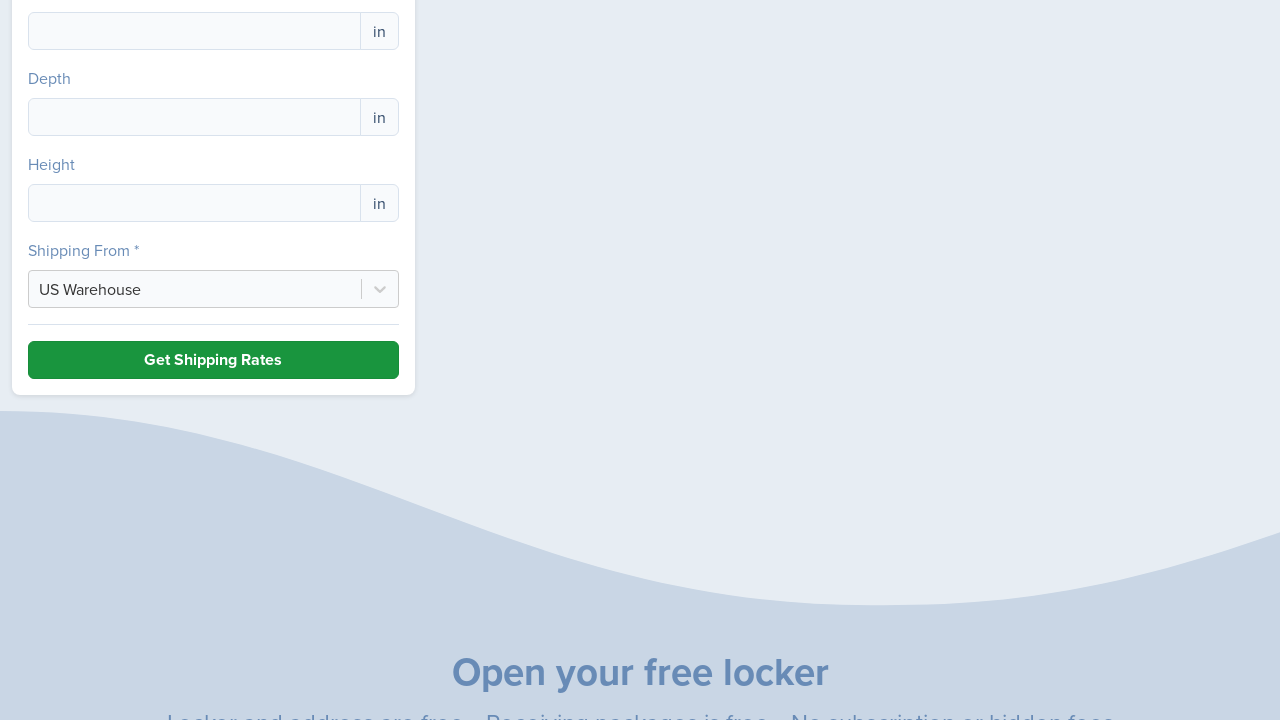